Opens the Join As Specialist modal and fills the name field, then closes the modal

Starting URL: https://famcare.app

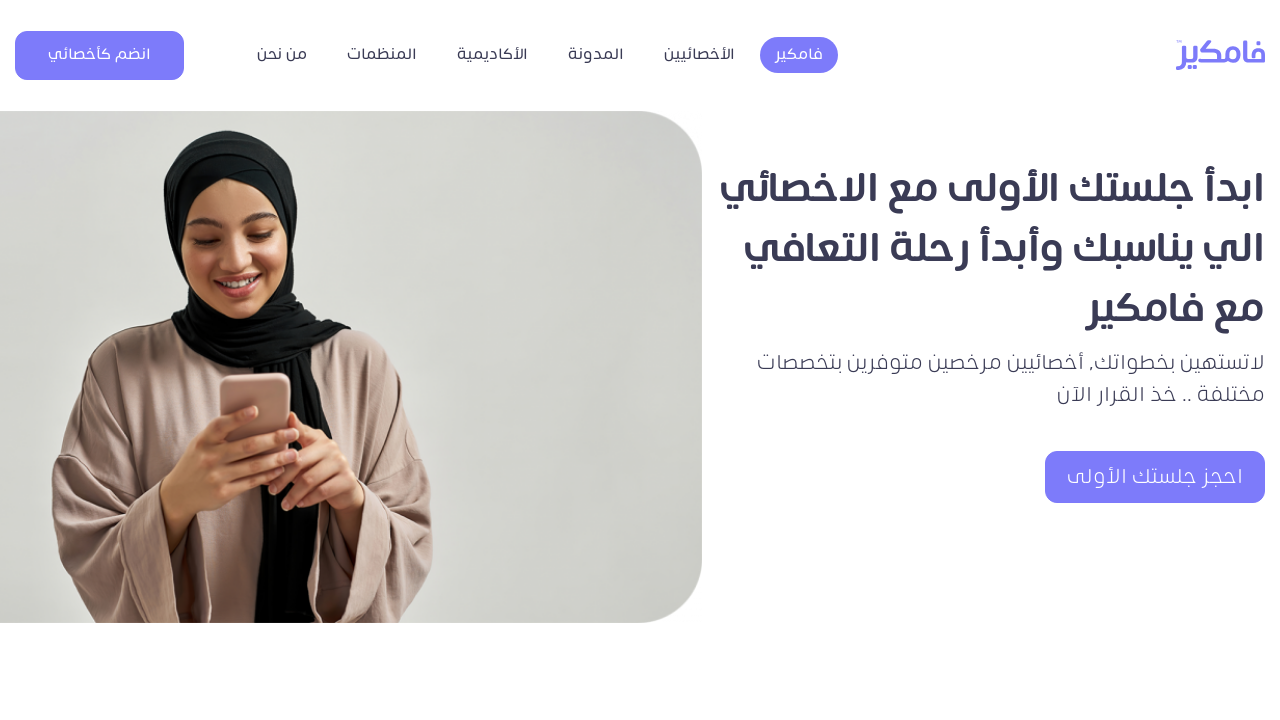

Clicked Join As Specialist button to open modal at (100, 55) on xpath=//*[@id='navbarContent']/button
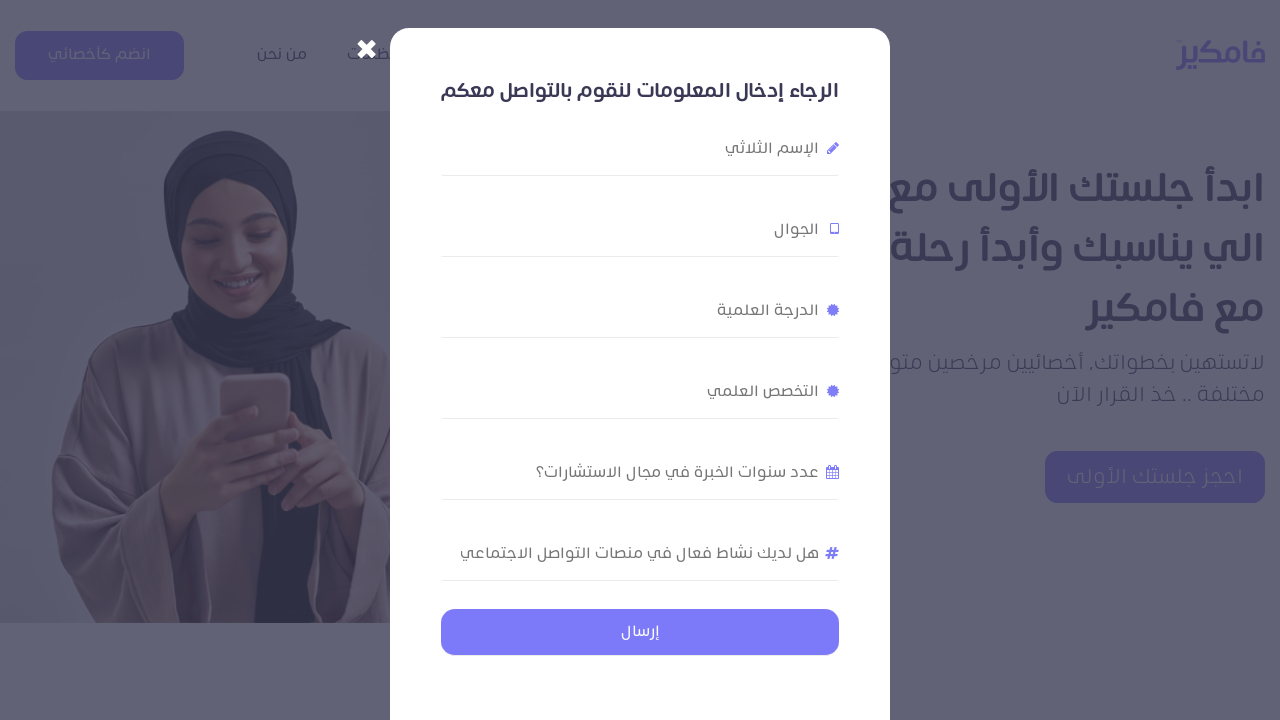

Join As Specialist modal appeared
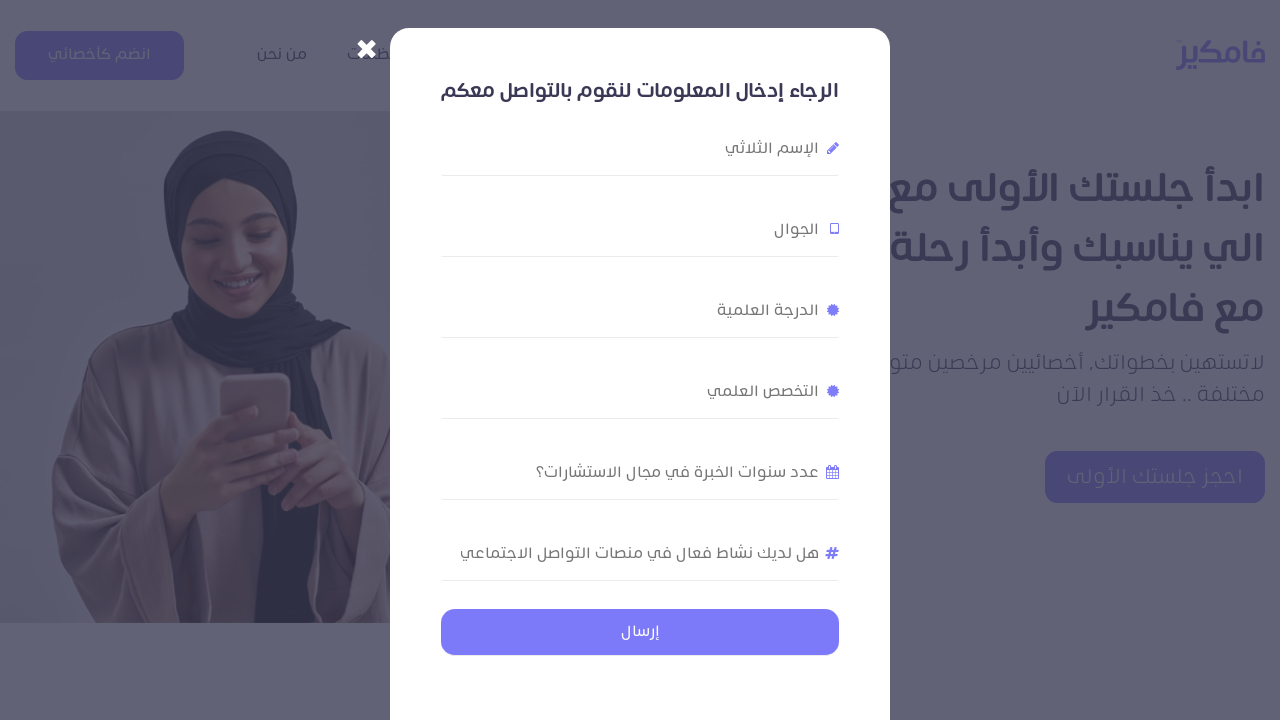

Filled name field with 'Sarah Thompson' on #joinUsModal form input[name='your-name']
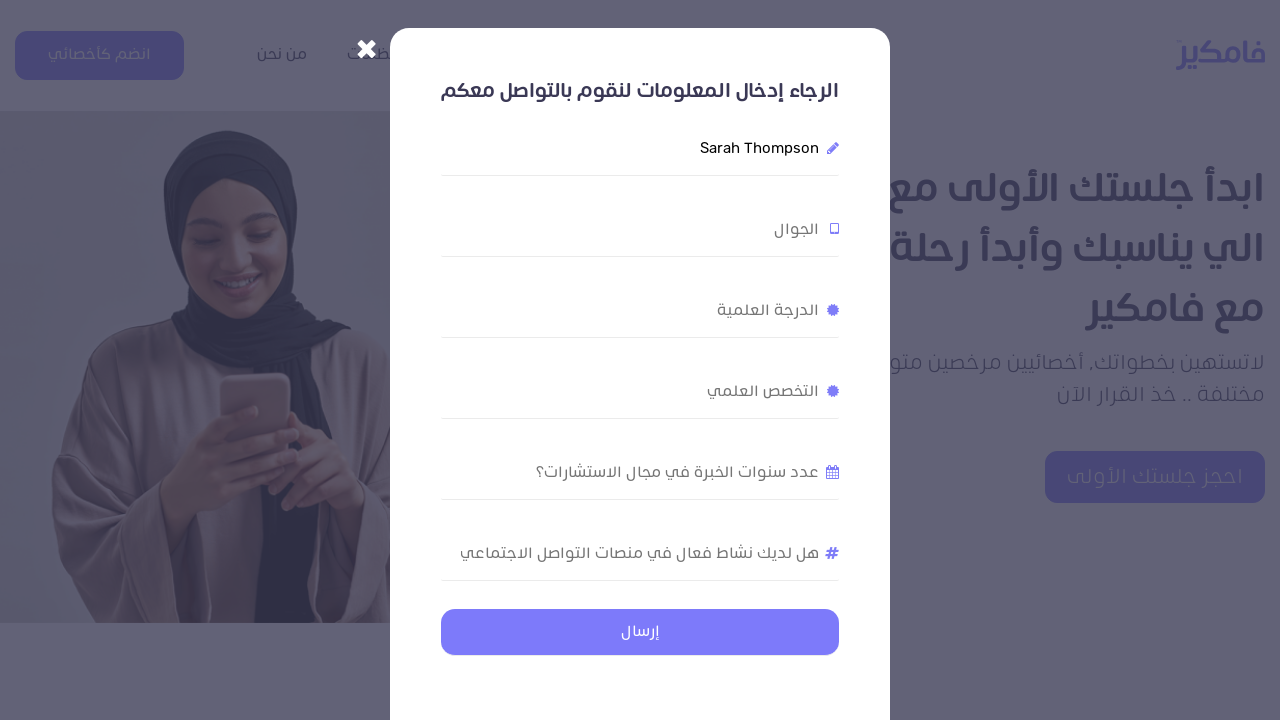

Clicked close button to close modal at (366, 45) on xpath=//*[@id='joinUsModal']/div/div/button/span
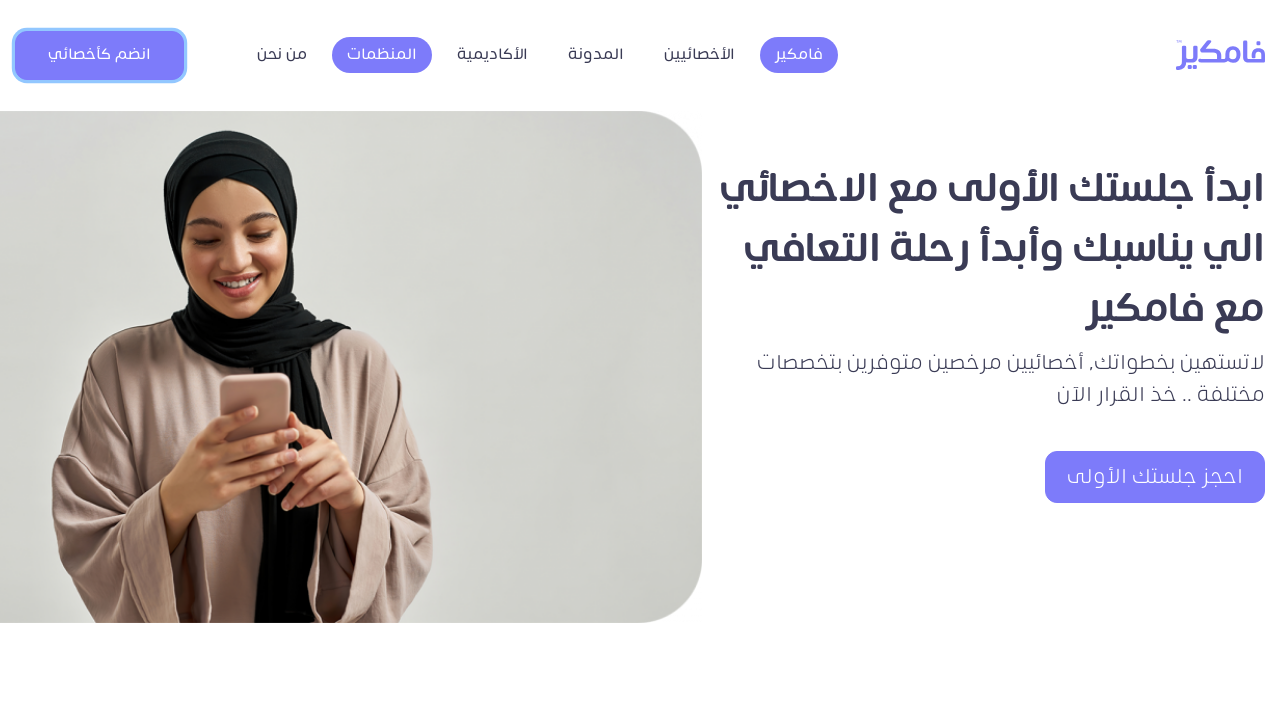

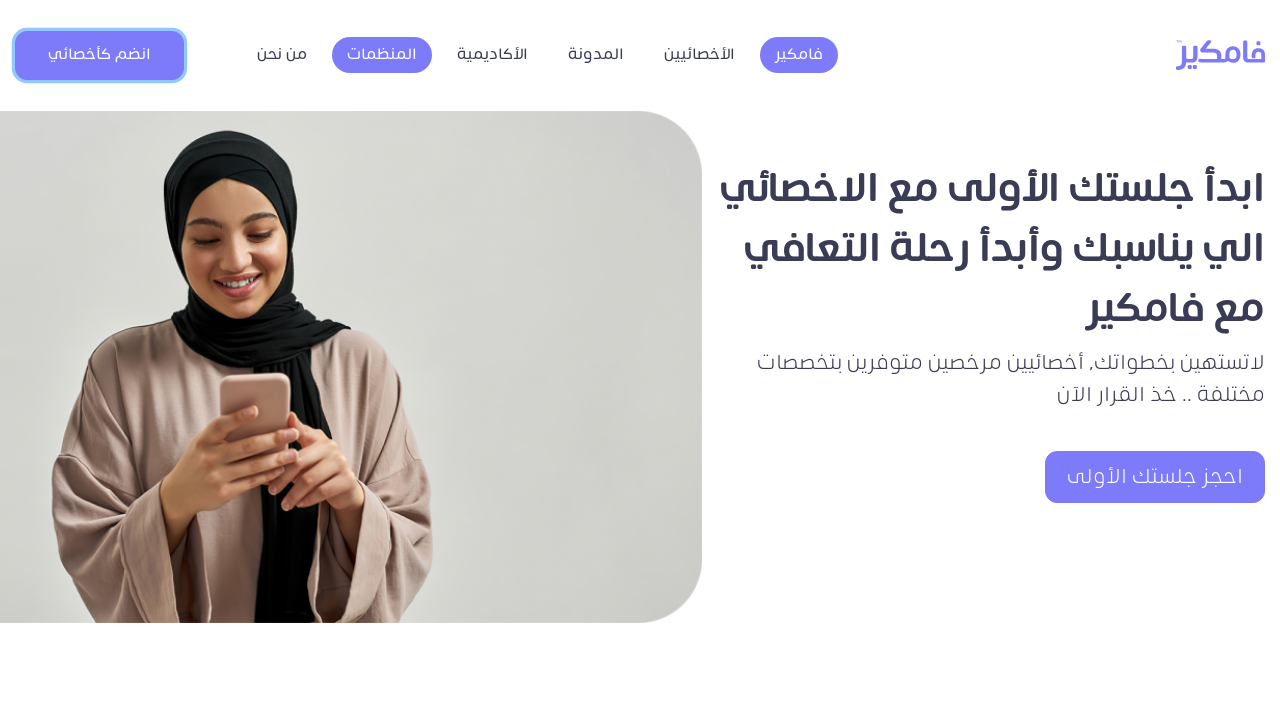